Tests sending text to a prompt alert by clicking the Textbox tab, entering a name in the prompt, and verifying the response message

Starting URL: http://demo.automationtesting.in/Alerts.html

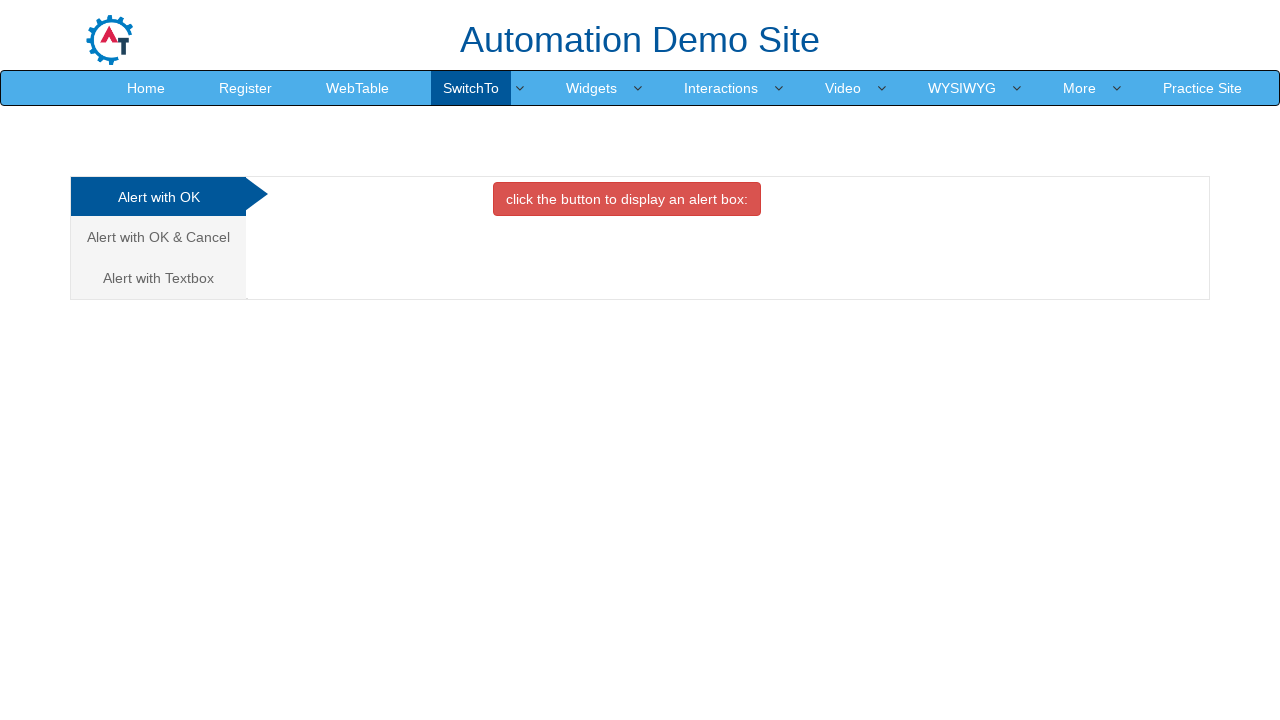

Clicked on the Alert with Textbox tab at (158, 278) on xpath=//a[@href='#Textbox']
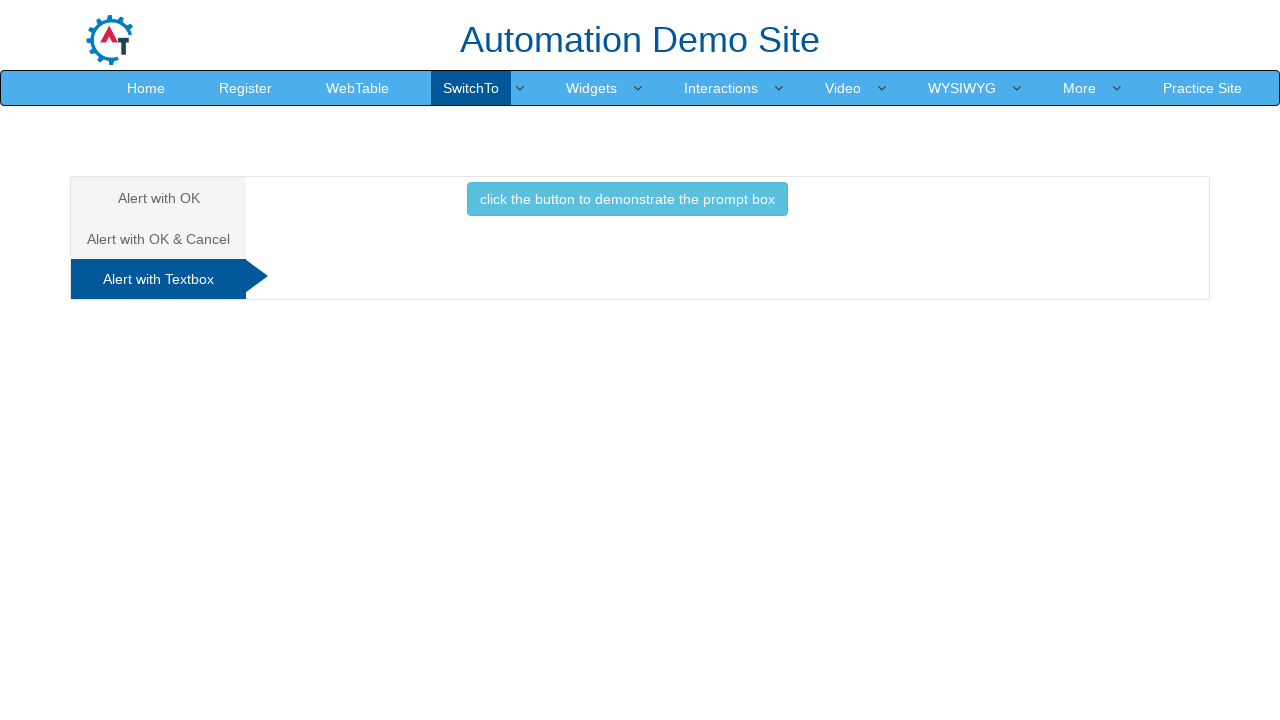

Set up dialog handler to accept prompt with text 'Bootcamp Halema Mohammed Alaqily'
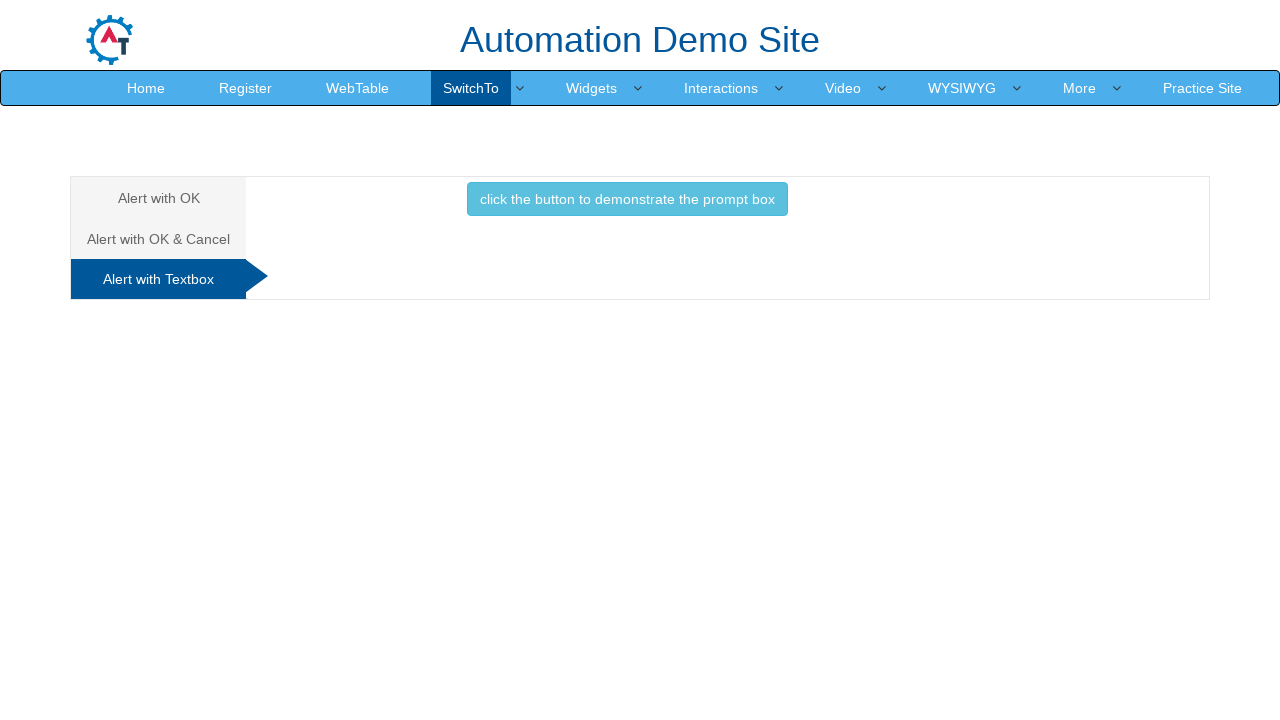

Clicked button to display prompt alert at (627, 199) on xpath=//button[@class='btn btn-info']
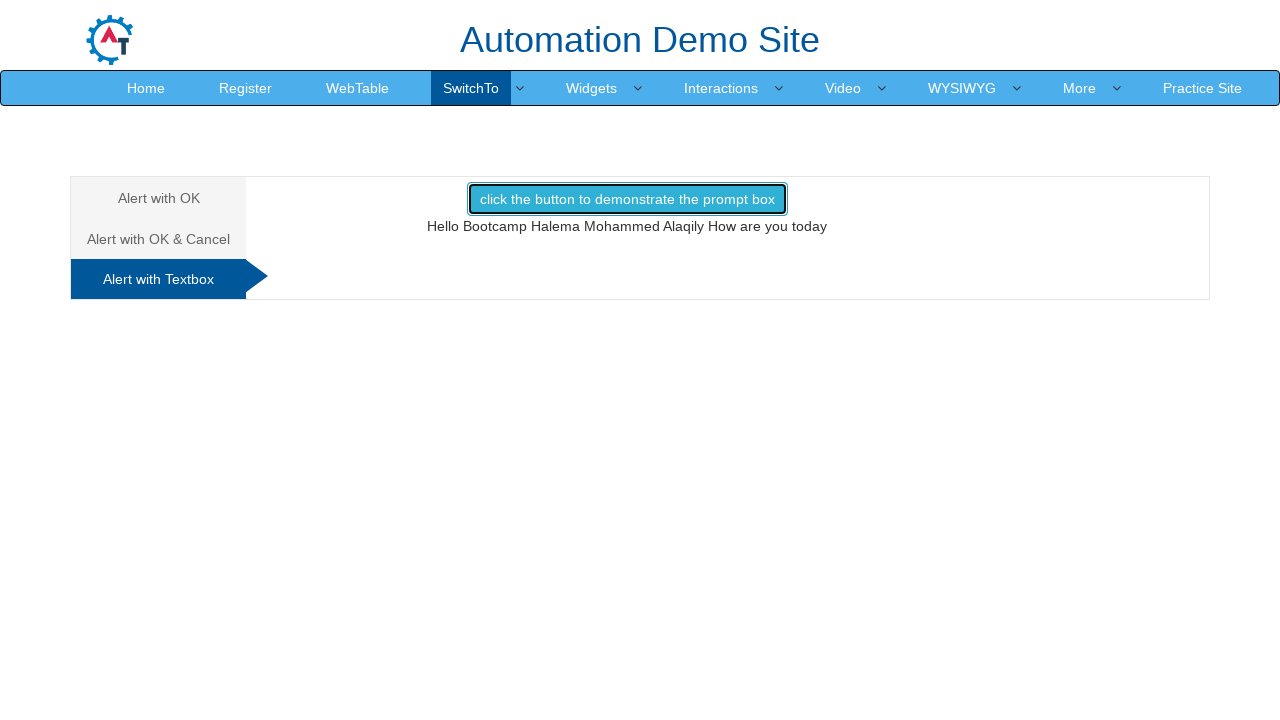

Response message element appeared on page
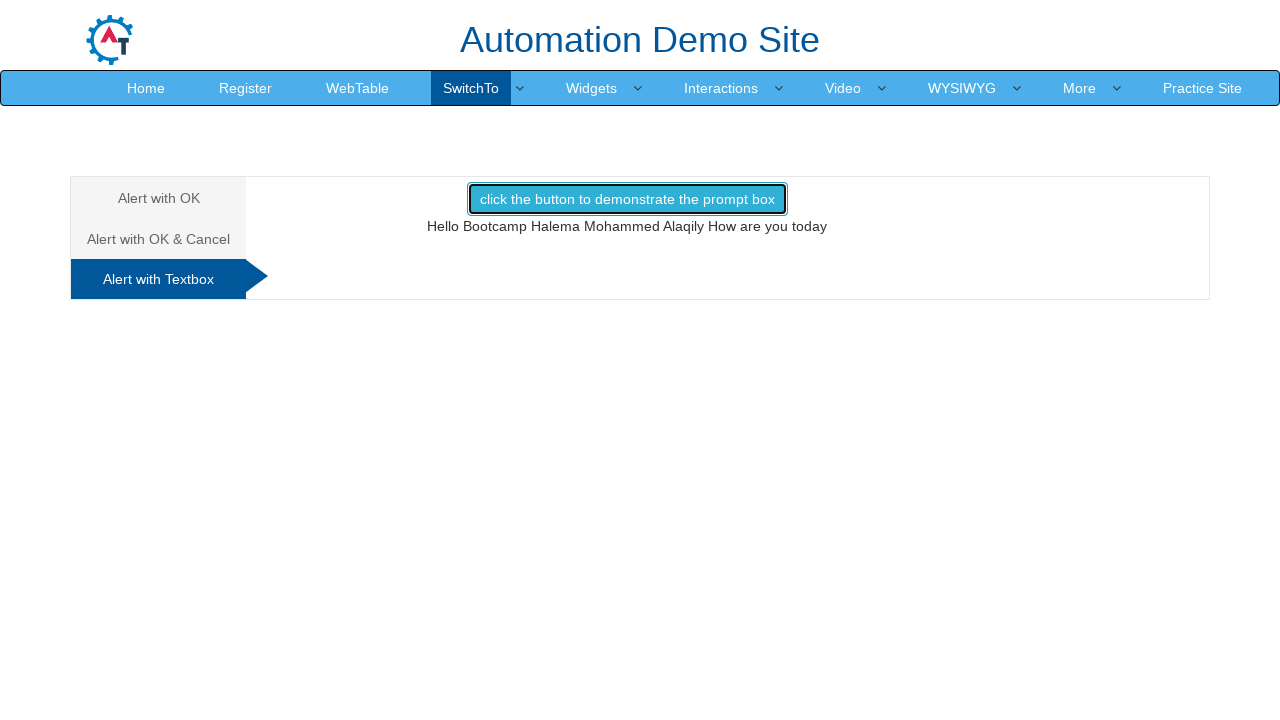

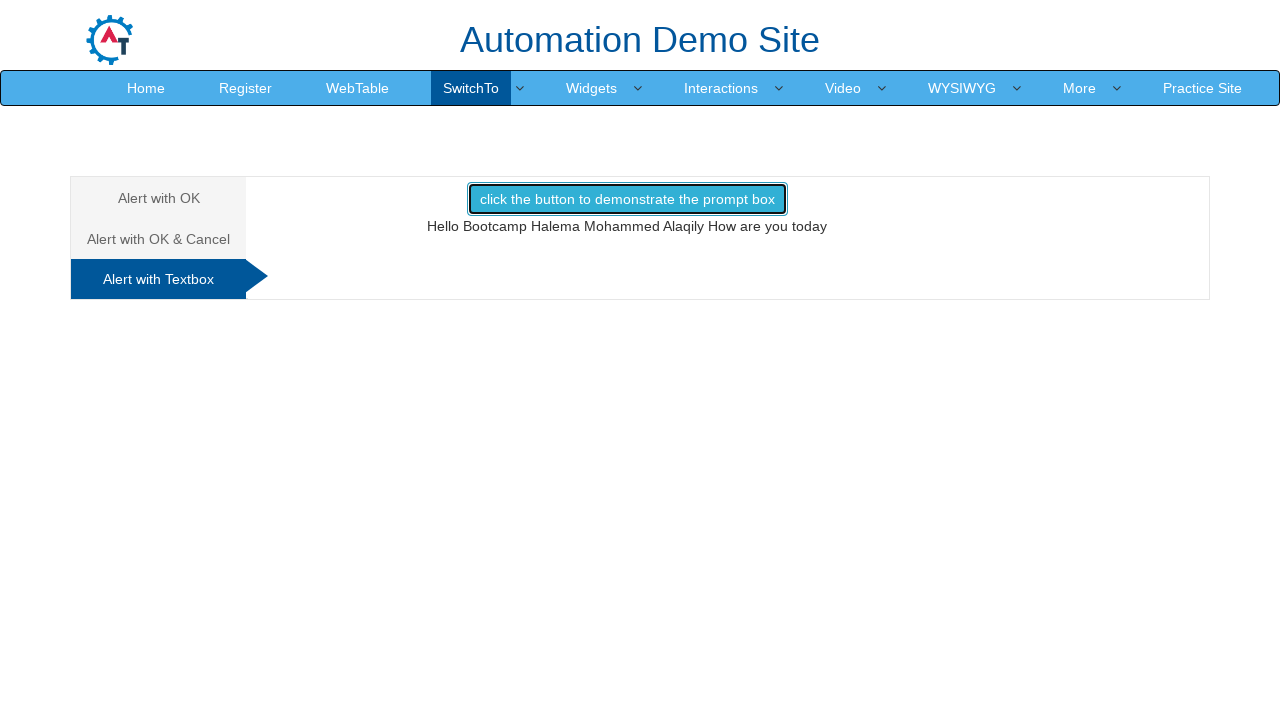